Tests right-click context menu functionality by performing a context click on a button element to trigger the context menu

Starting URL: http://swisnl.github.io/jQuery-contextMenu/demo.html

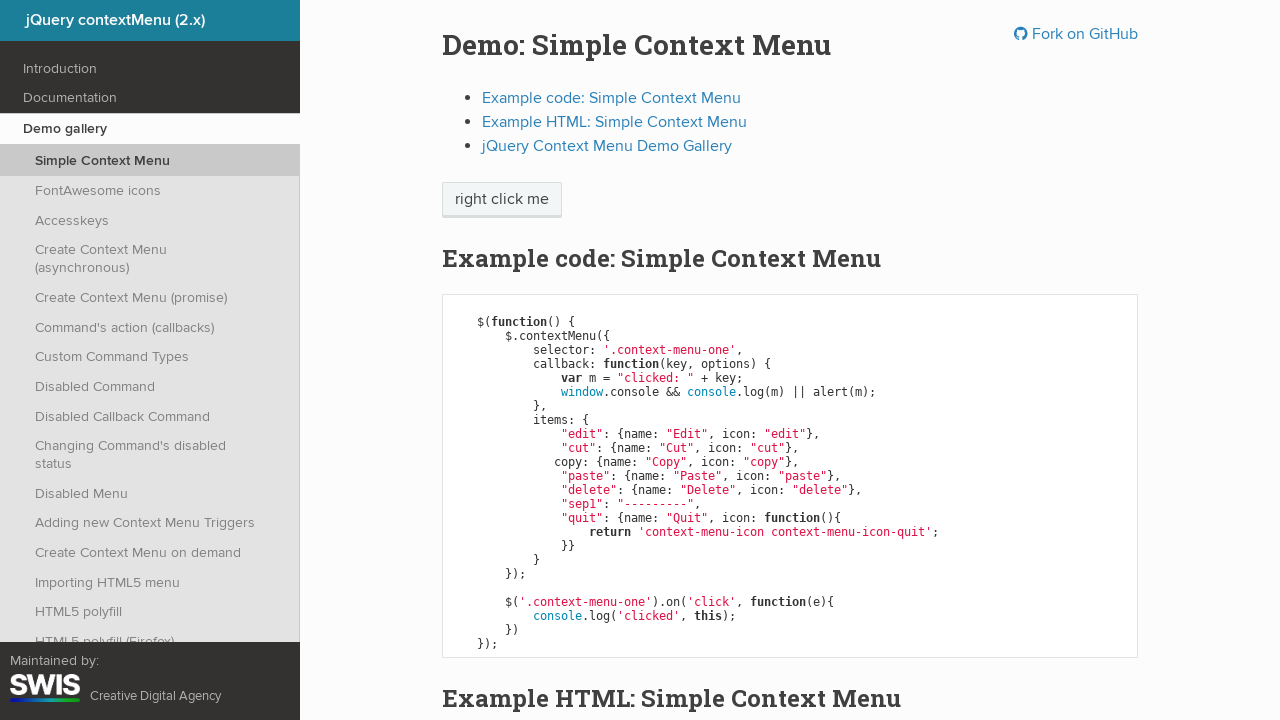

Located button element with context menu class
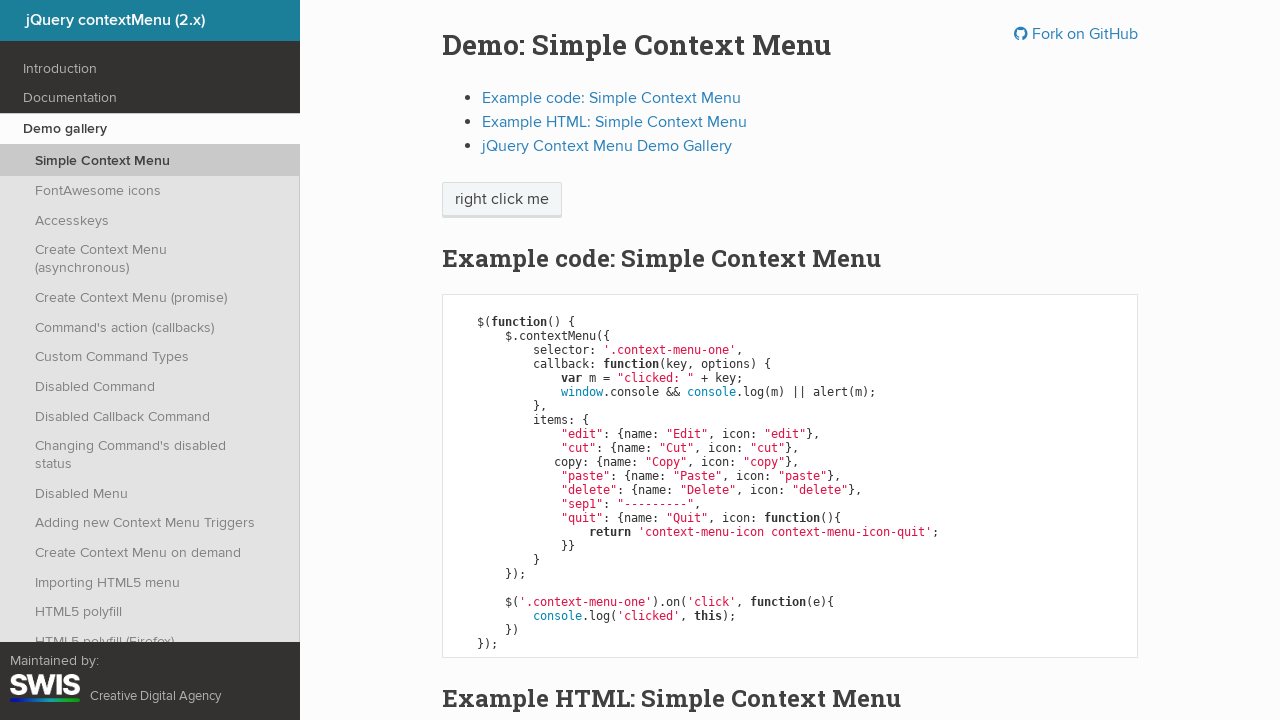

Performed right-click on button to trigger context menu at (502, 200) on xpath=//span[@class='context-menu-one btn btn-neutral']
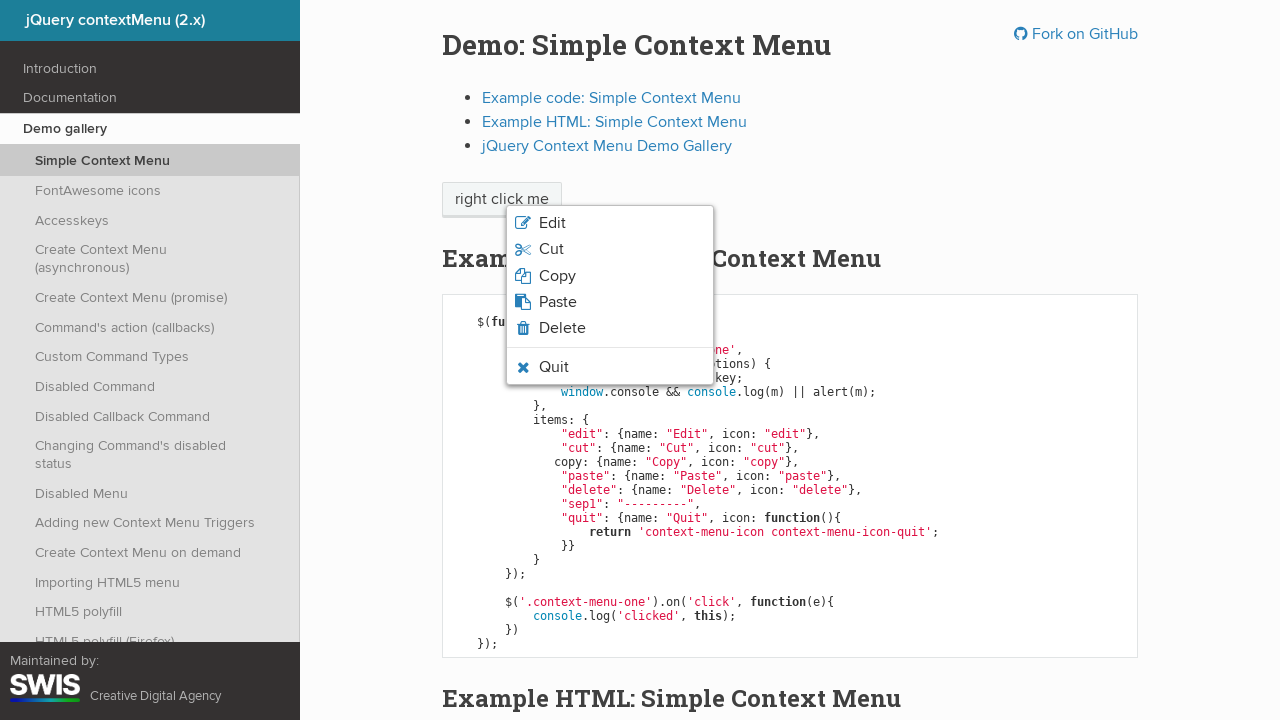

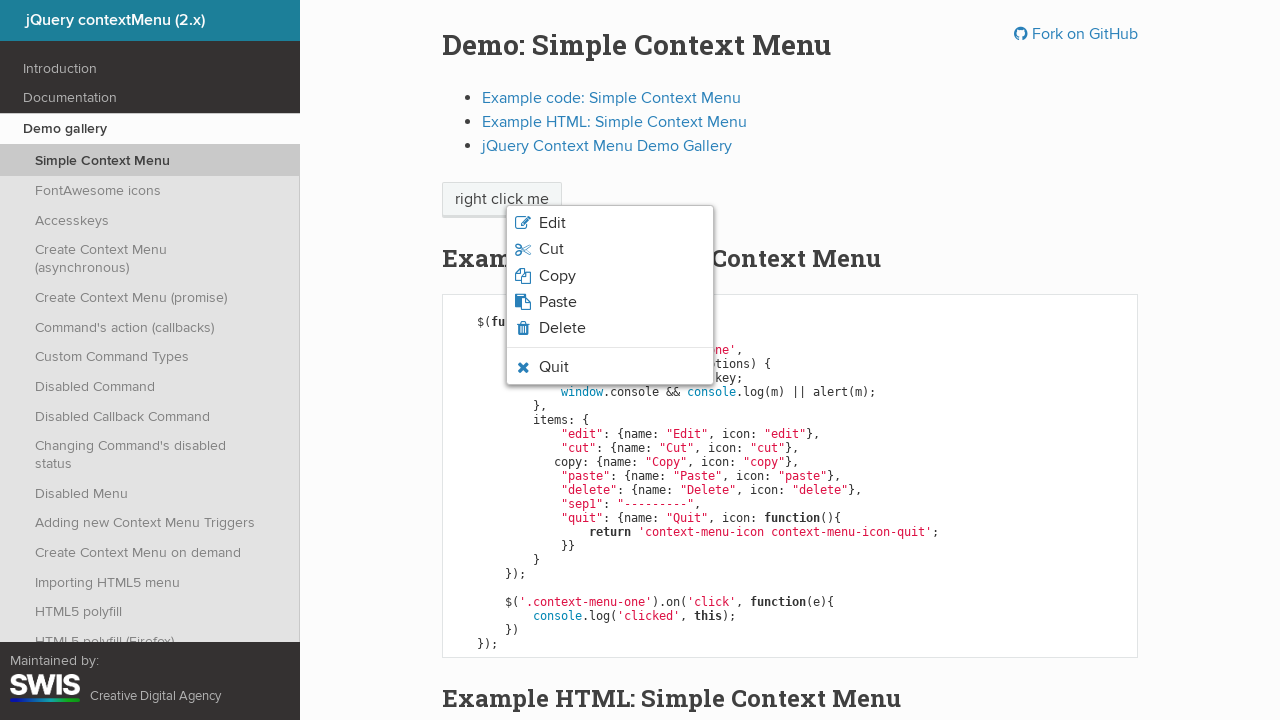